Navigates to the contact menu dropdown and selects "Trabaje con nosotros" option

Starting URL: https://www.samsistemas.com.ar

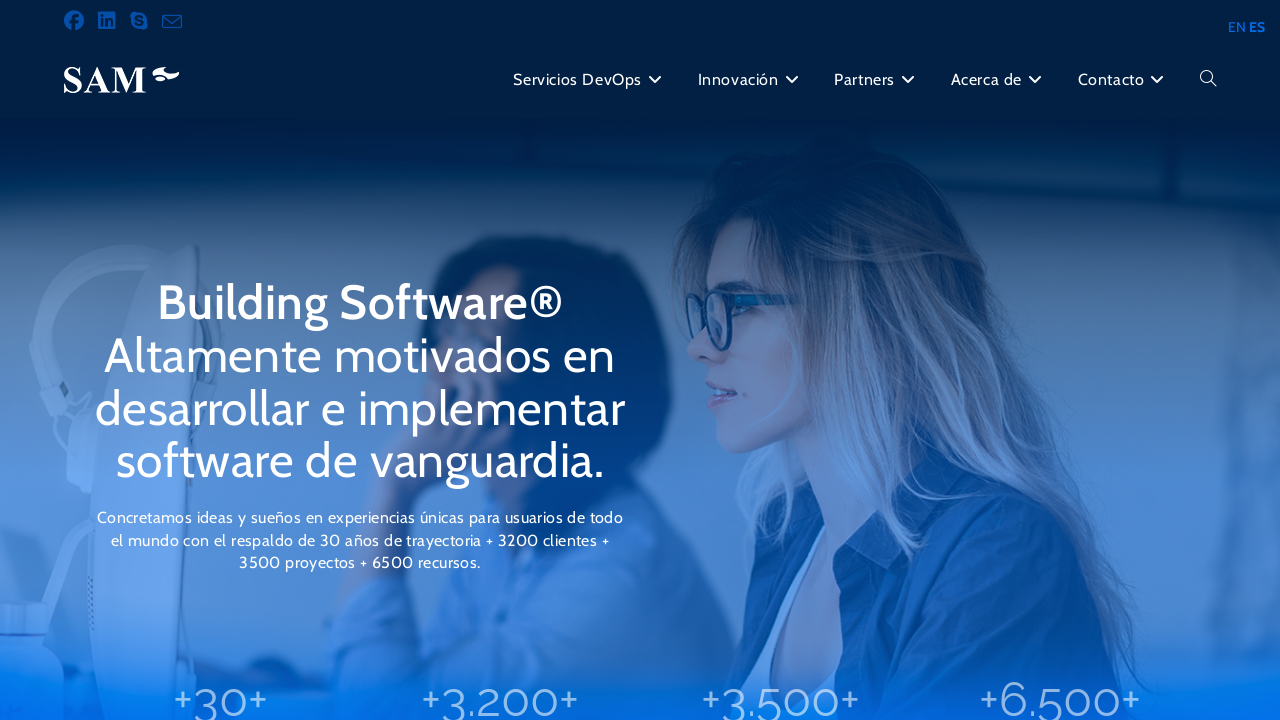

Hovered over Contact menu item to reveal dropdown at (1111, 80) on xpath=/html/body/div[1]/div/div[2]/div/header/div[1]/div[2]/nav/ul/li[5]/a/span
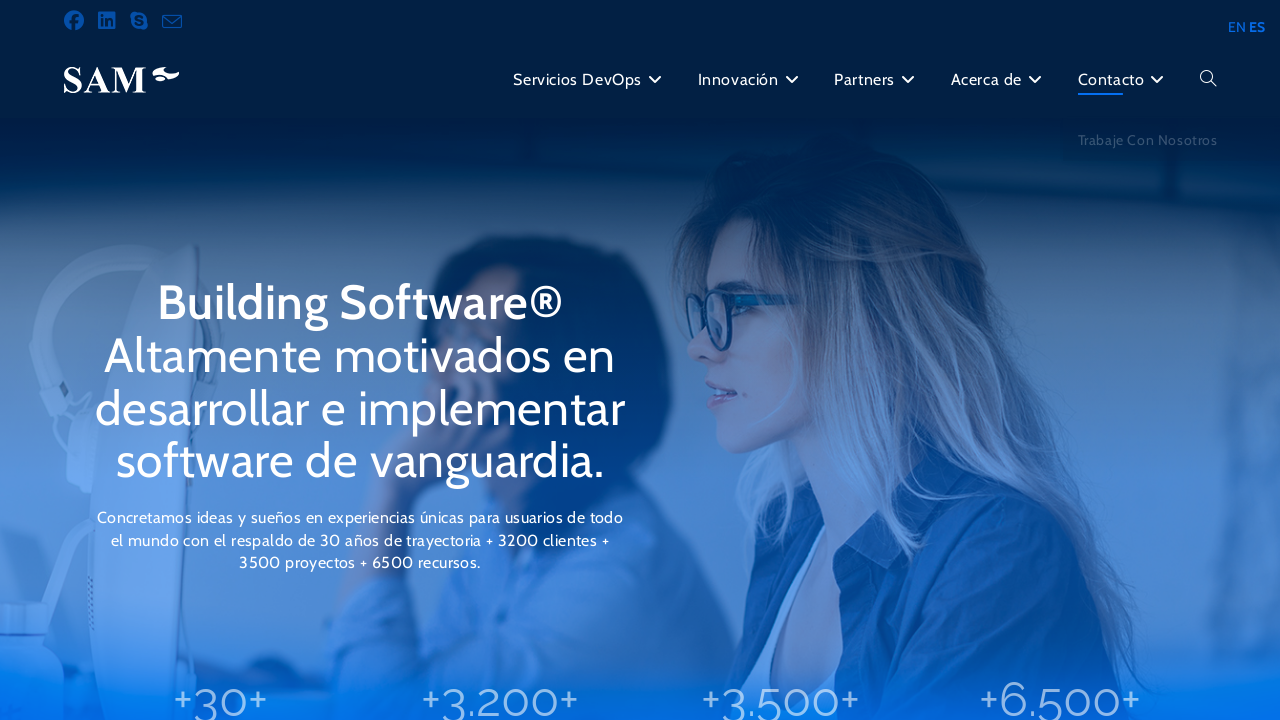

Clicked on 'Trabaje con nosotros' submenu item at (1170, 140) on xpath=/html/body/div[1]/div/div[2]/div/header/div[1]/div[2]/nav/ul/li[5]/ul/li/a
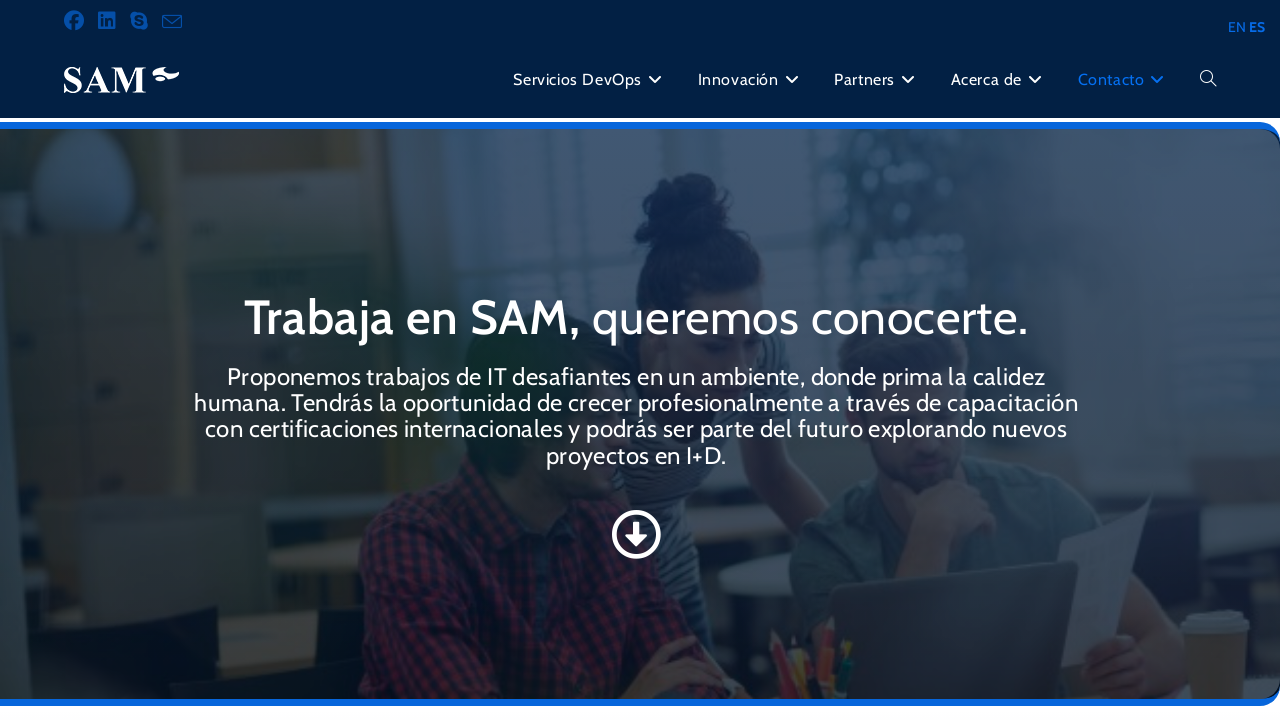

Form loaded successfully
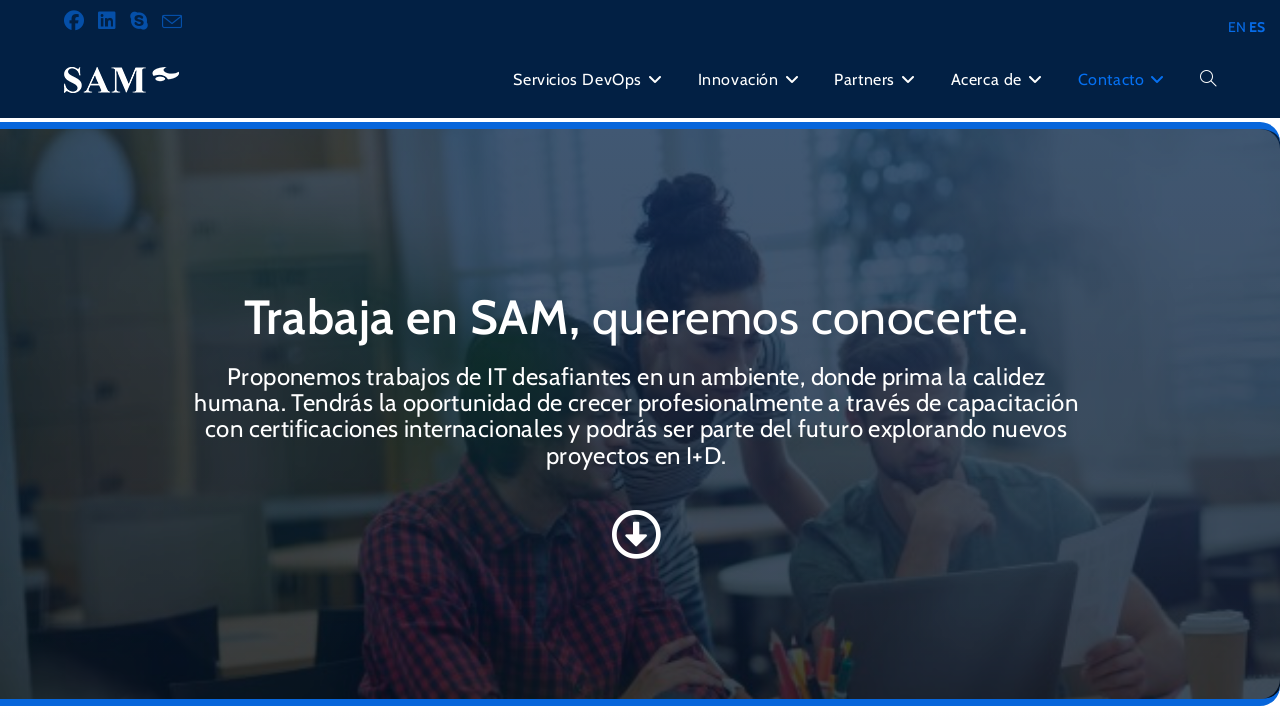

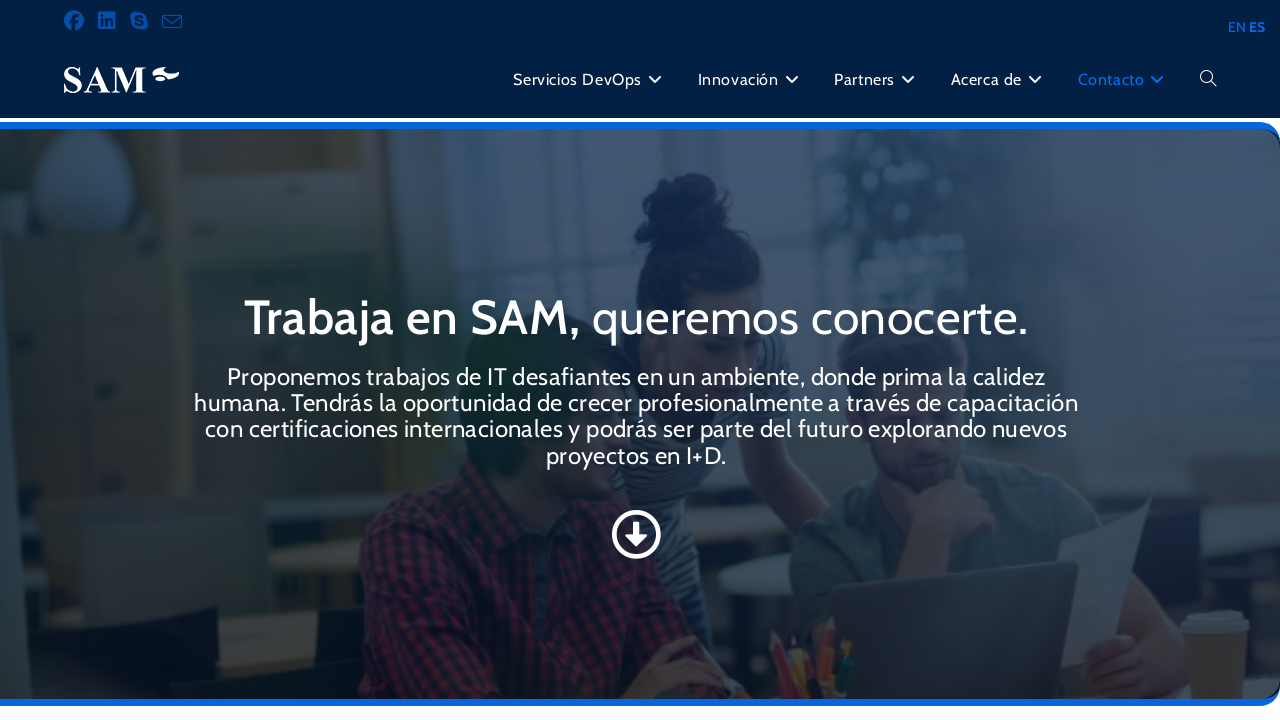